Tests the Health Connect Registry patient registration flow by filling in personal information including first name, last name, PHN, and date of birth, then proceeding through the registration steps.

Starting URL: https://healthbc.my.site.com/primarycarepatientregistration/s/

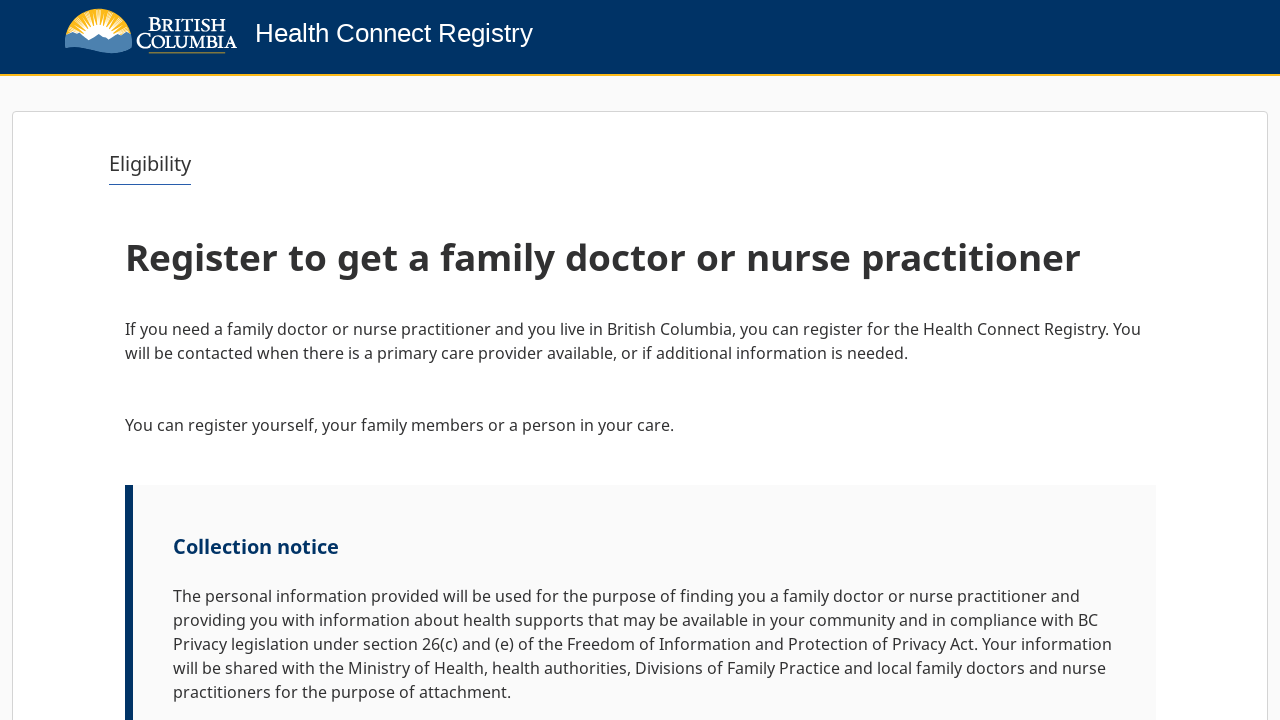

Clicked Next button to start registration at (1092, 660) on internal:role=button[name="Next"i]
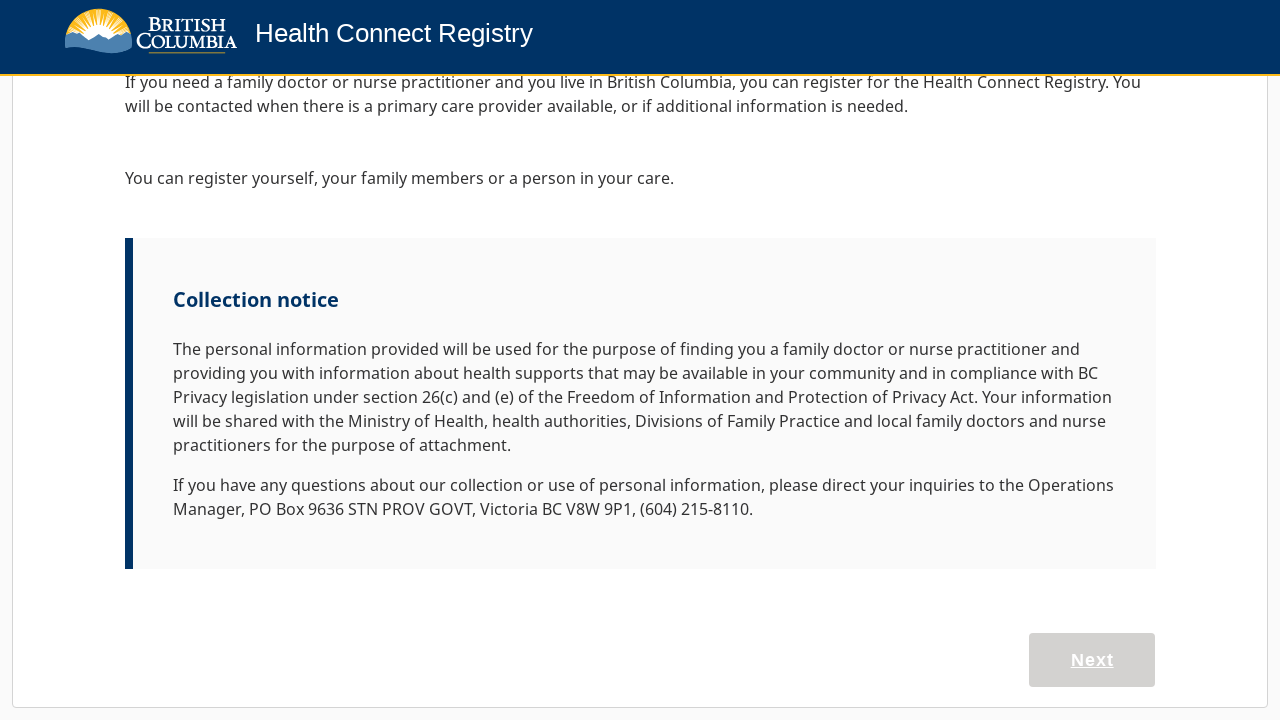

Selected 'Register myself or my family' option at (380, 611) on internal:role=button[name="Register myself or my family"i]
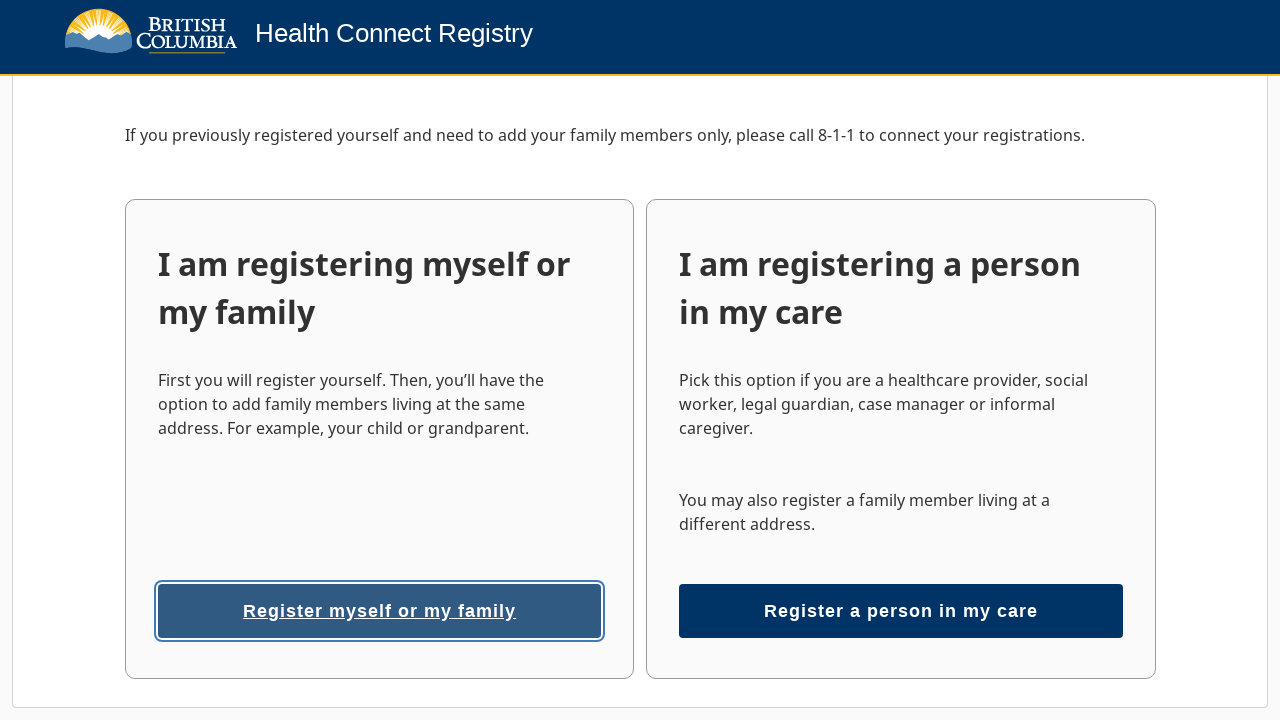

Clicked on First name field at (375, 689) on internal:label="First name"s
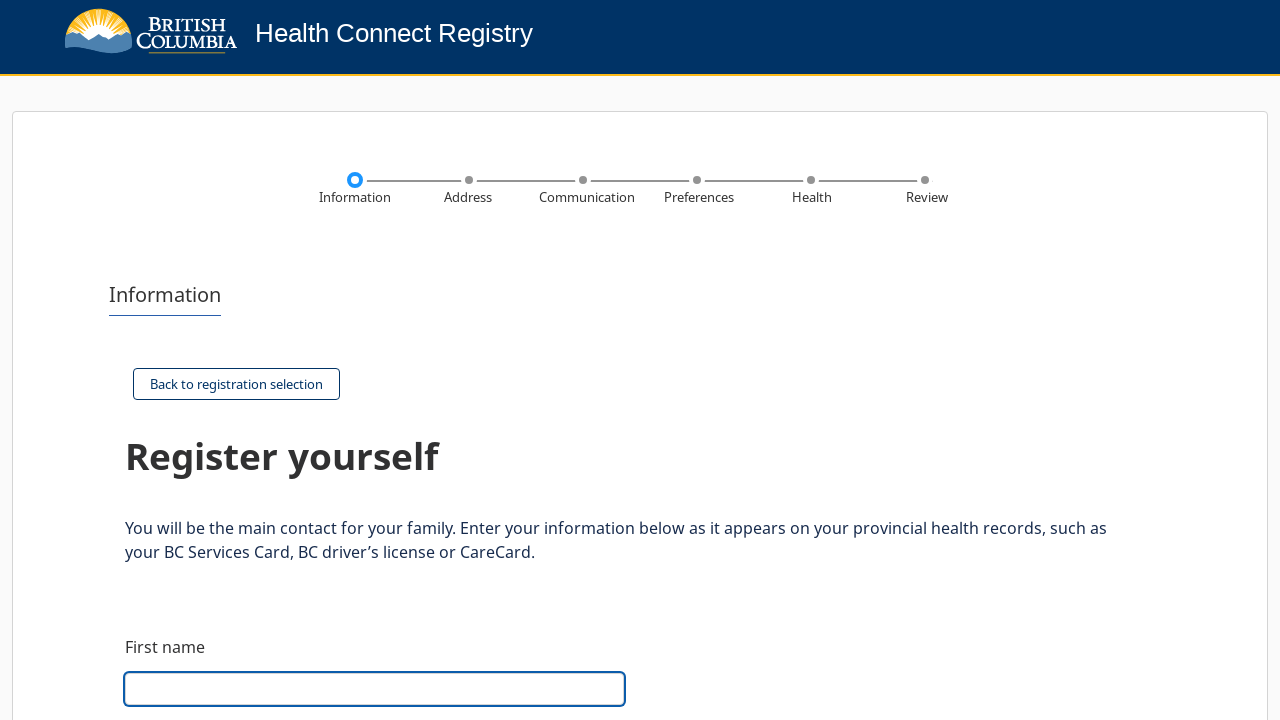

Filled First name field with 'Emily' on internal:label="First name"s
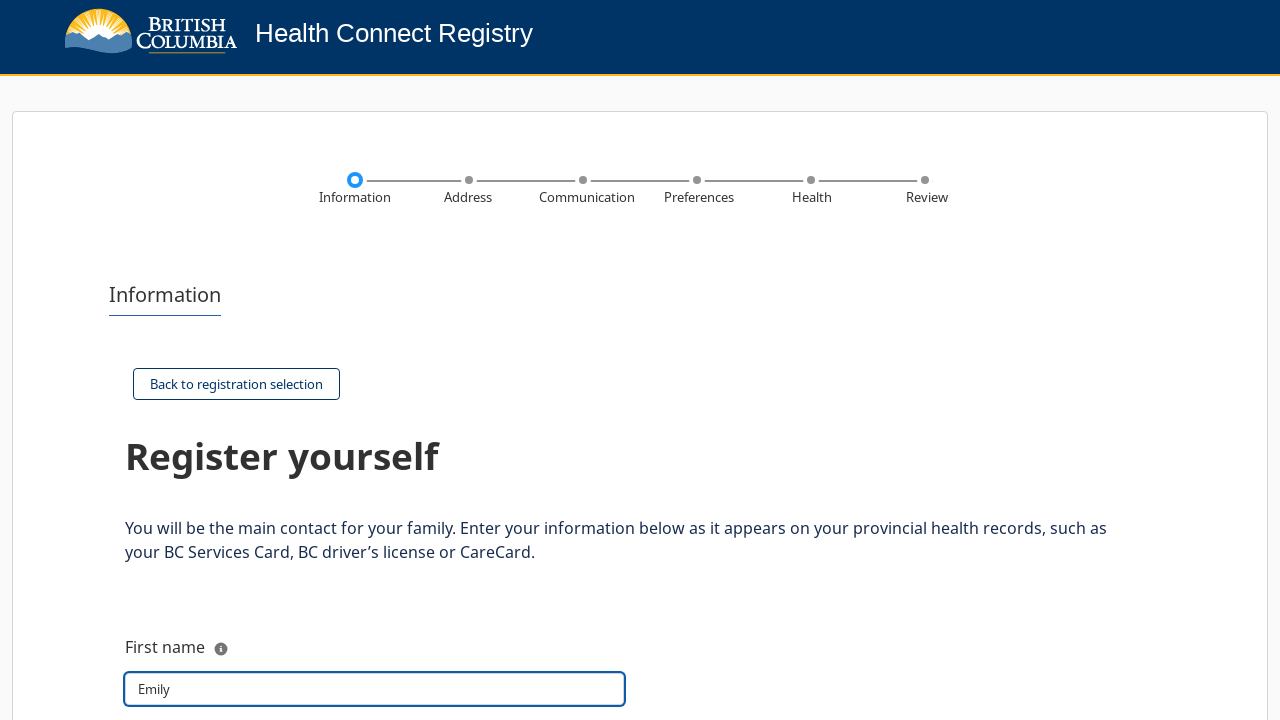

Clicked on Last name field at (375, 361) on internal:label="Last name"s
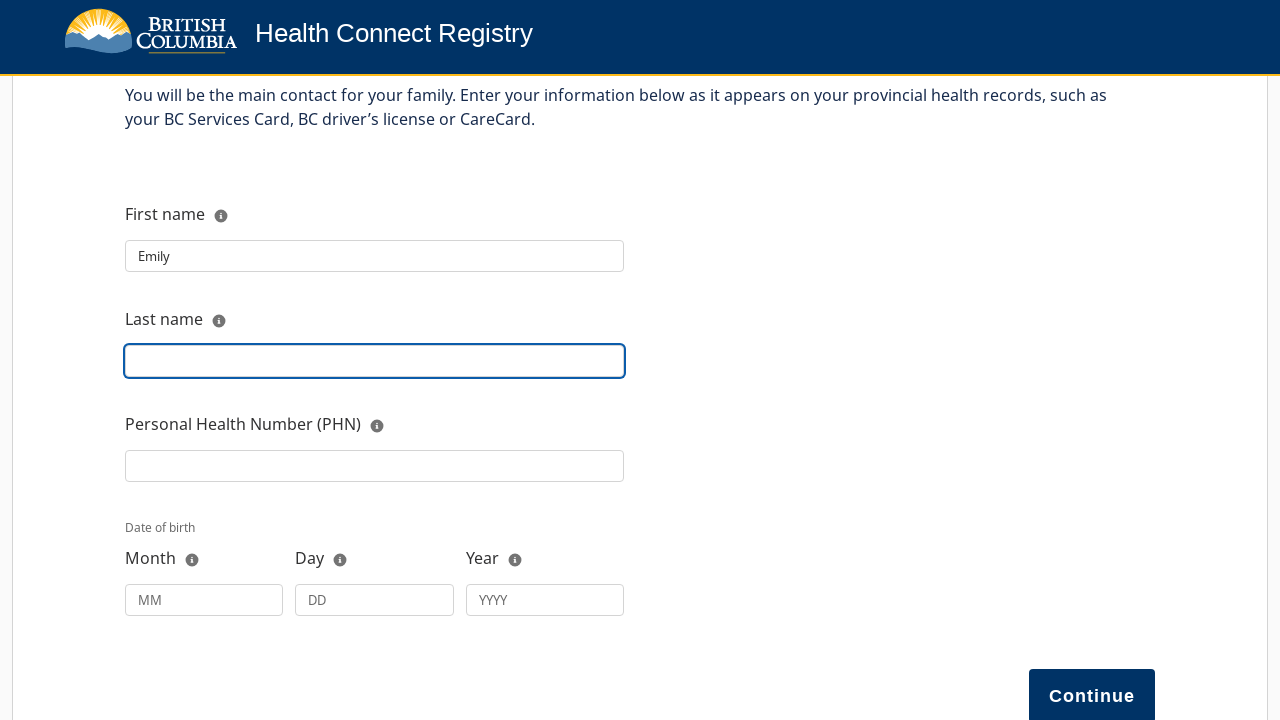

Filled Last name field with 'Thompson' on internal:label="Last name"s
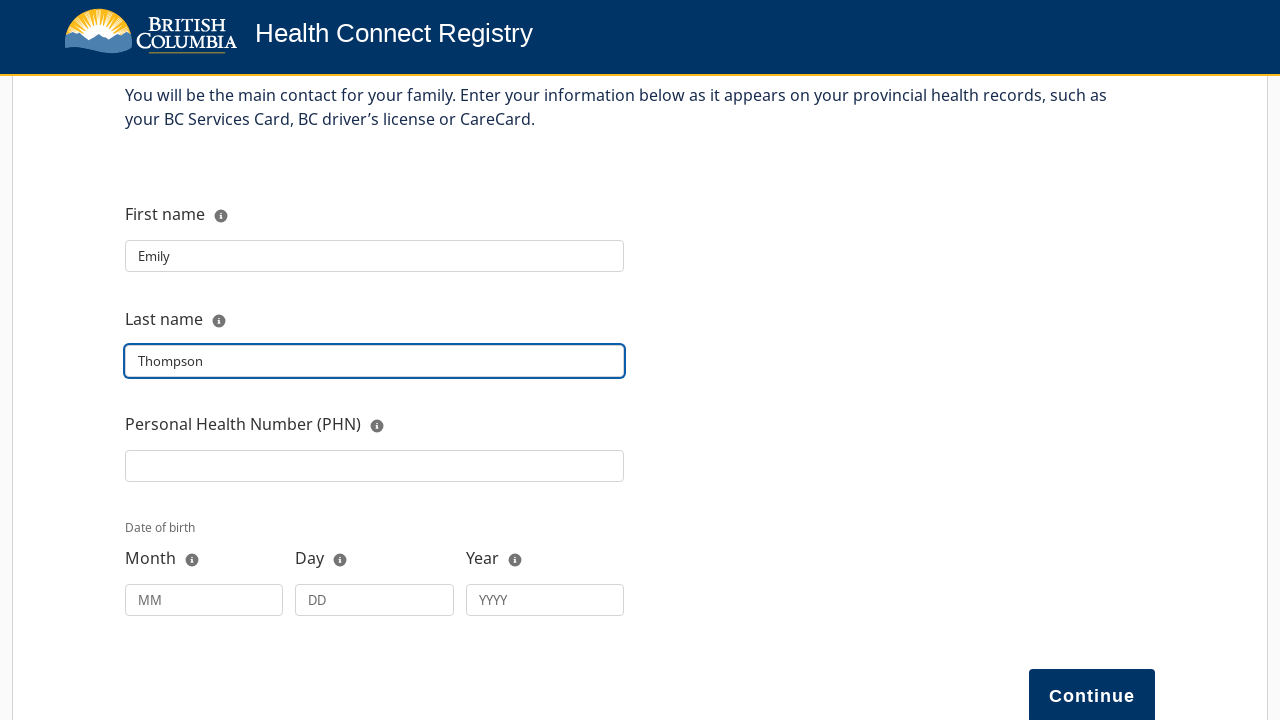

Clicked on Personal Health Number (PHN) field at (375, 466) on internal:label="Personal Health Number (PHN)"s
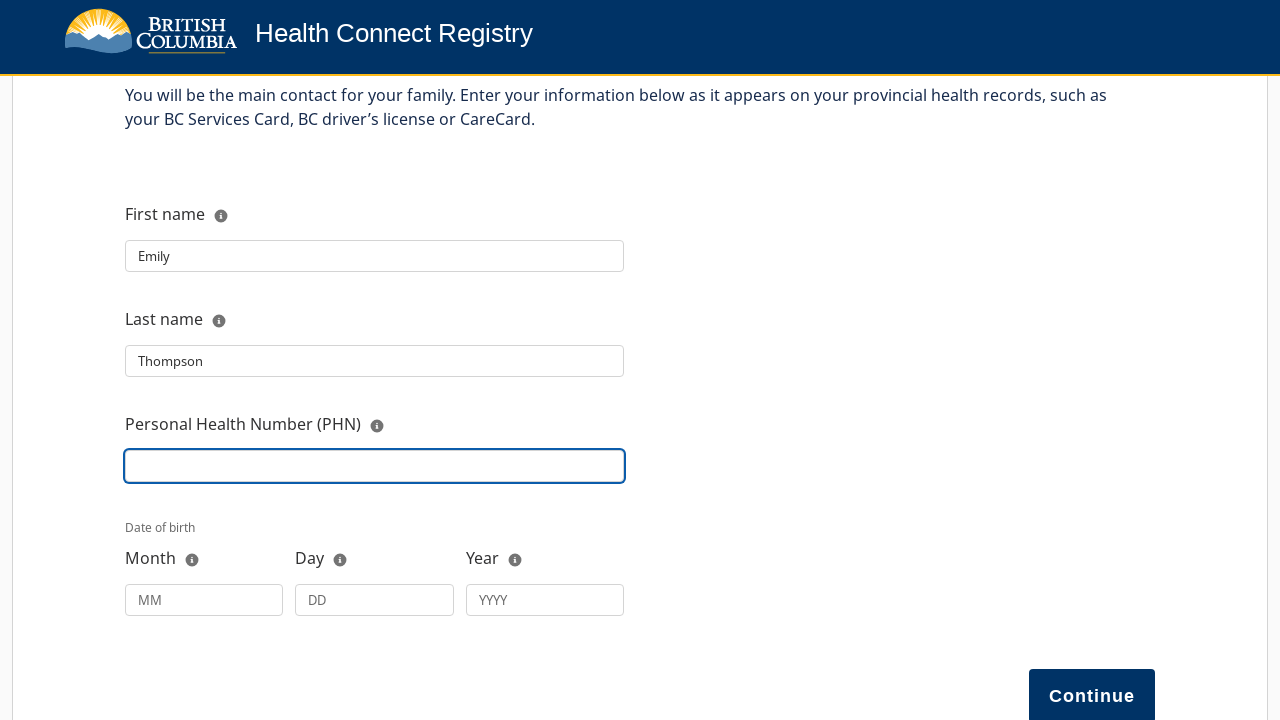

Filled Personal Health Number (PHN) field with '9876543210' on internal:label="Personal Health Number (PHN)"s
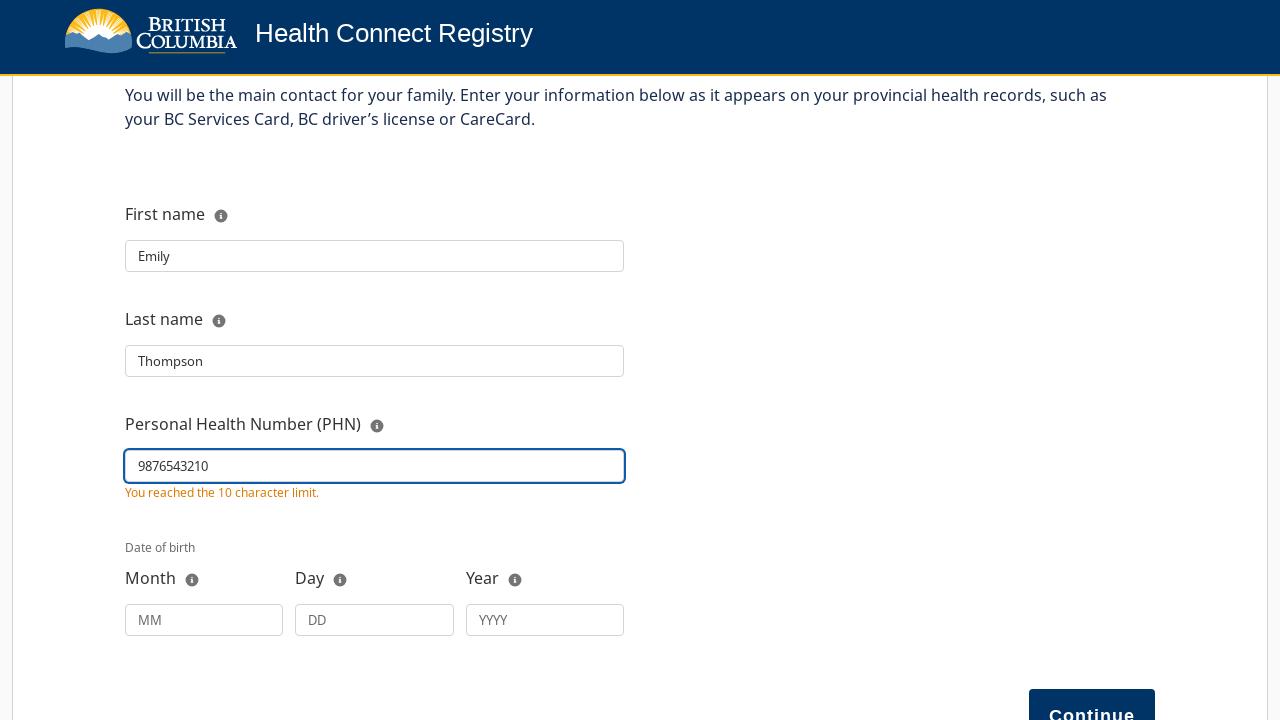

Clicked on Month field for date of birth at (204, 620) on internal:attr=[placeholder="MM"i]
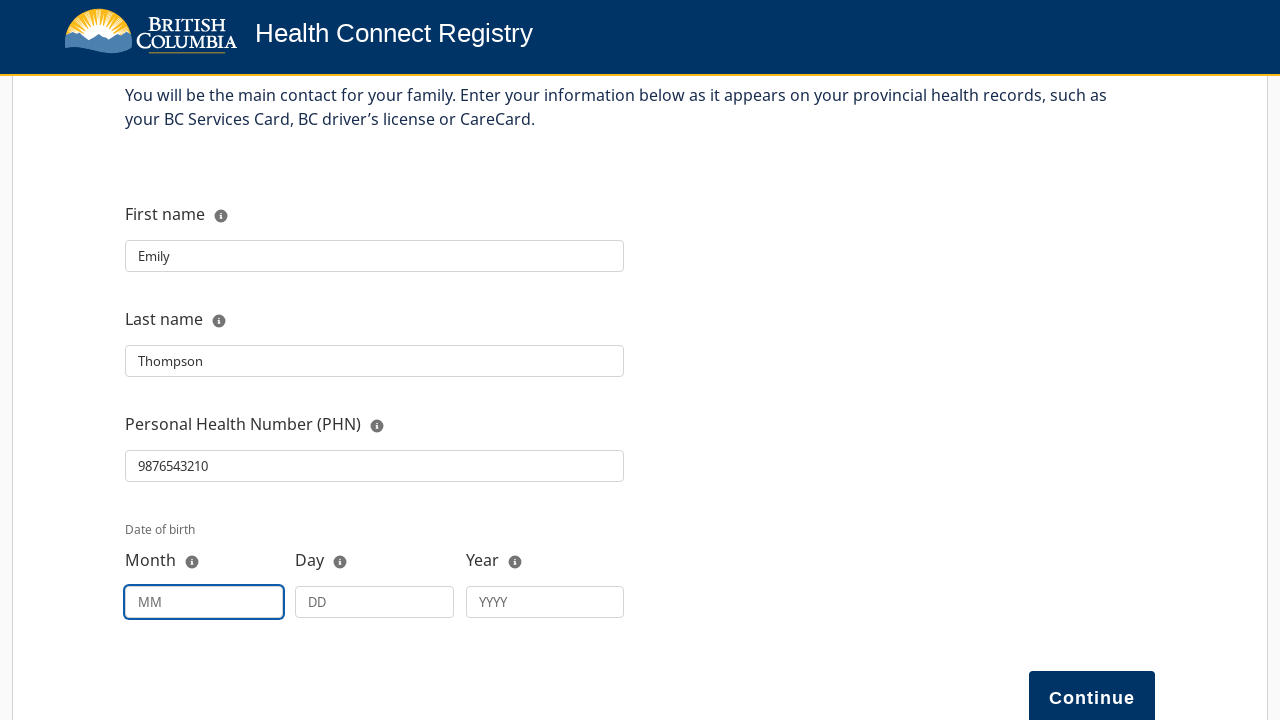

Filled Month field with '03' on internal:attr=[placeholder="MM"i]
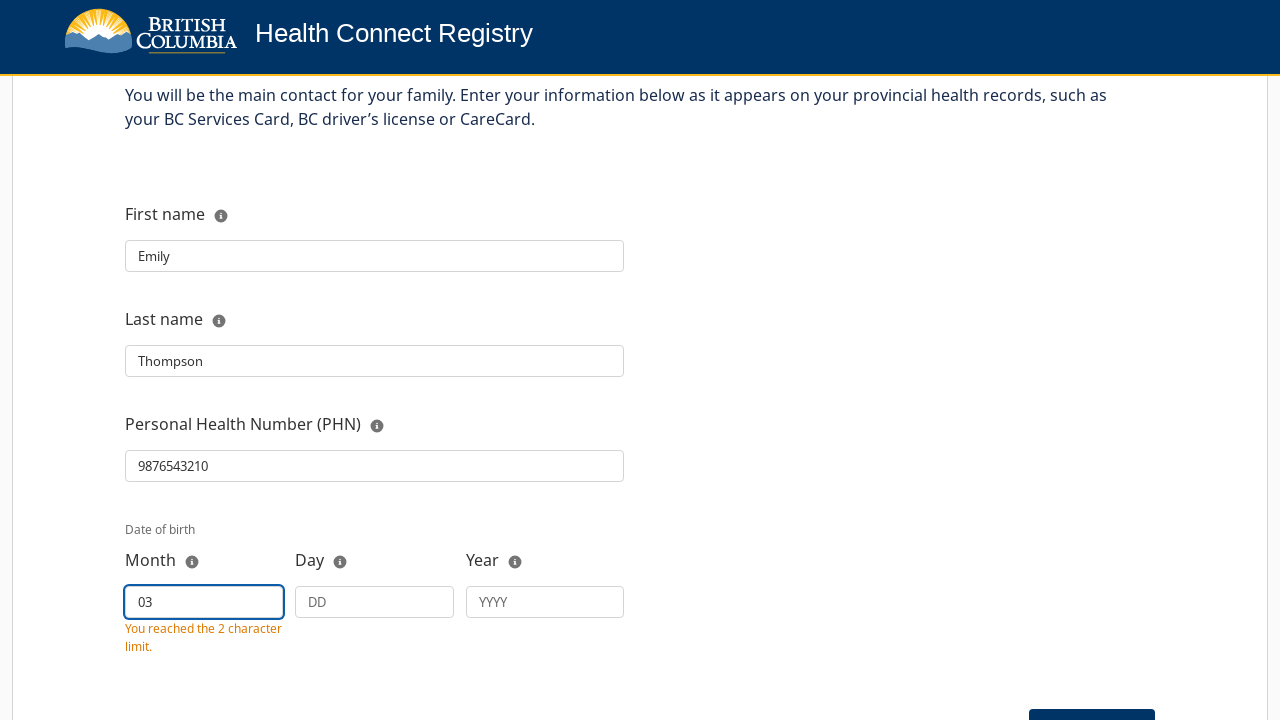

Clicked on Day field for date of birth at (375, 602) on internal:attr=[placeholder="DD"i]
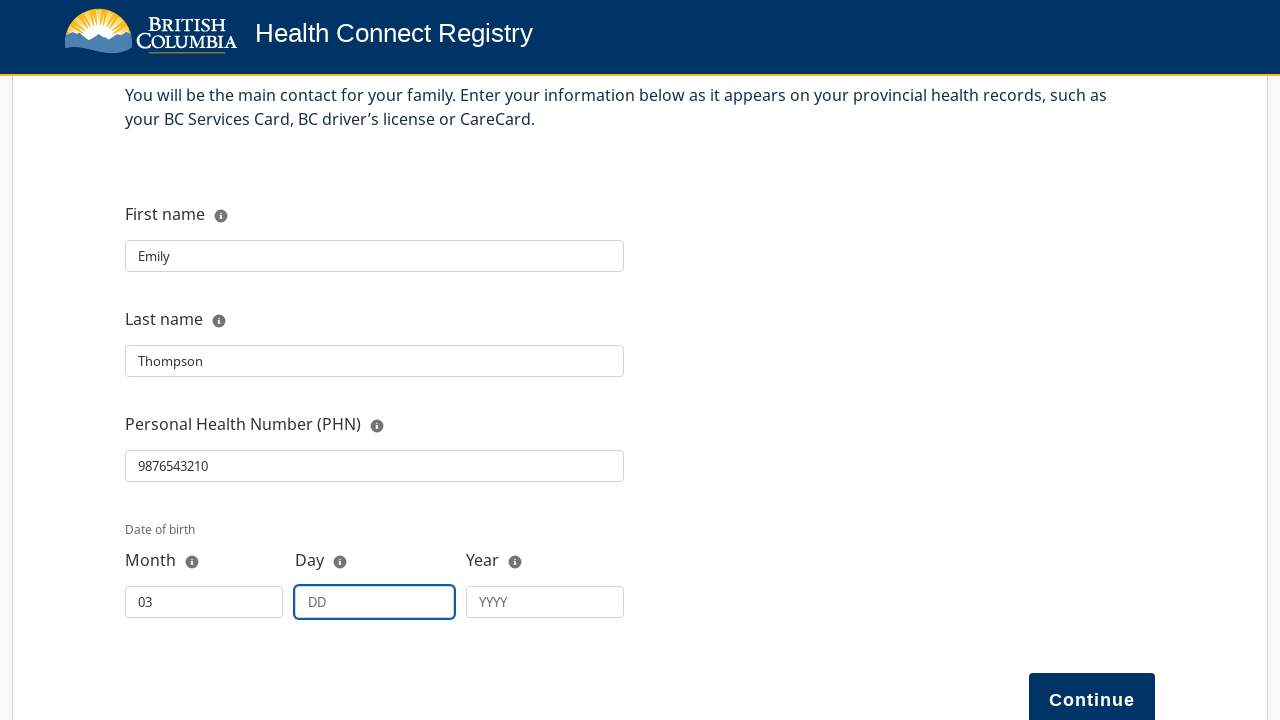

Filled Day field with '15' on internal:attr=[placeholder="DD"i]
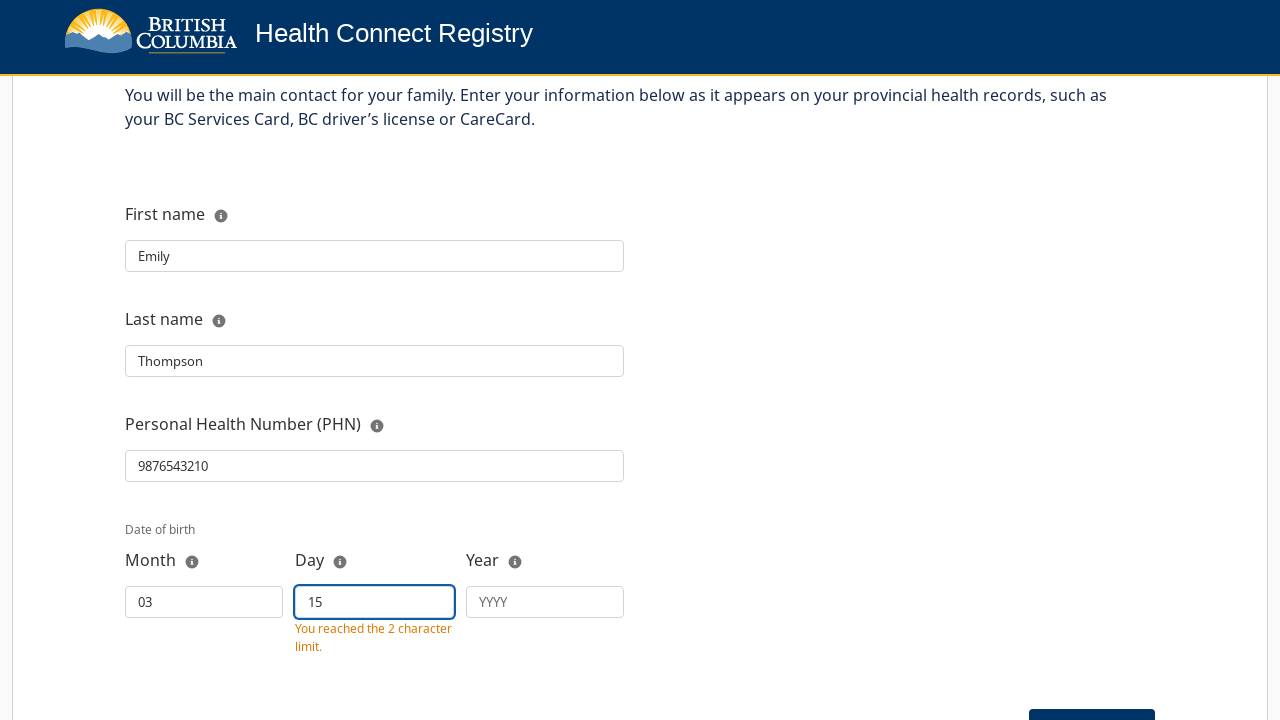

Clicked on Year field for date of birth at (545, 602) on internal:attr=[placeholder="YYYY"i]
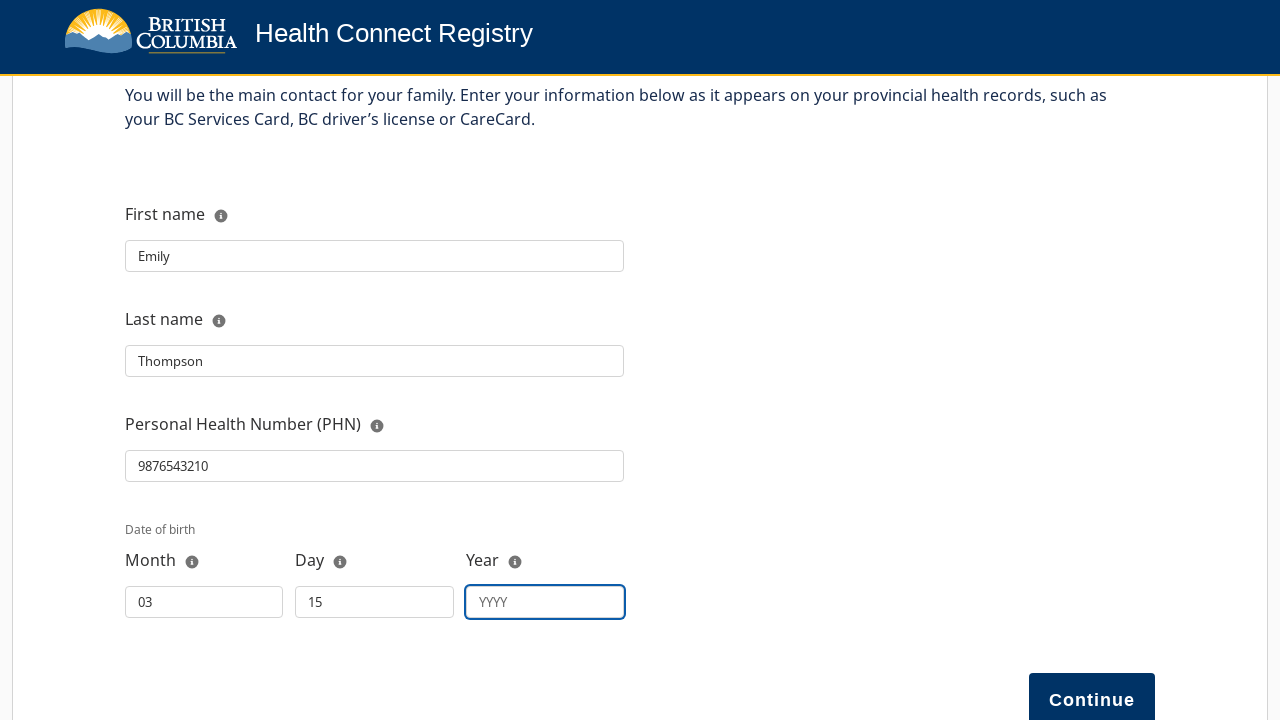

Filled Year field with '1985' on internal:attr=[placeholder="YYYY"i]
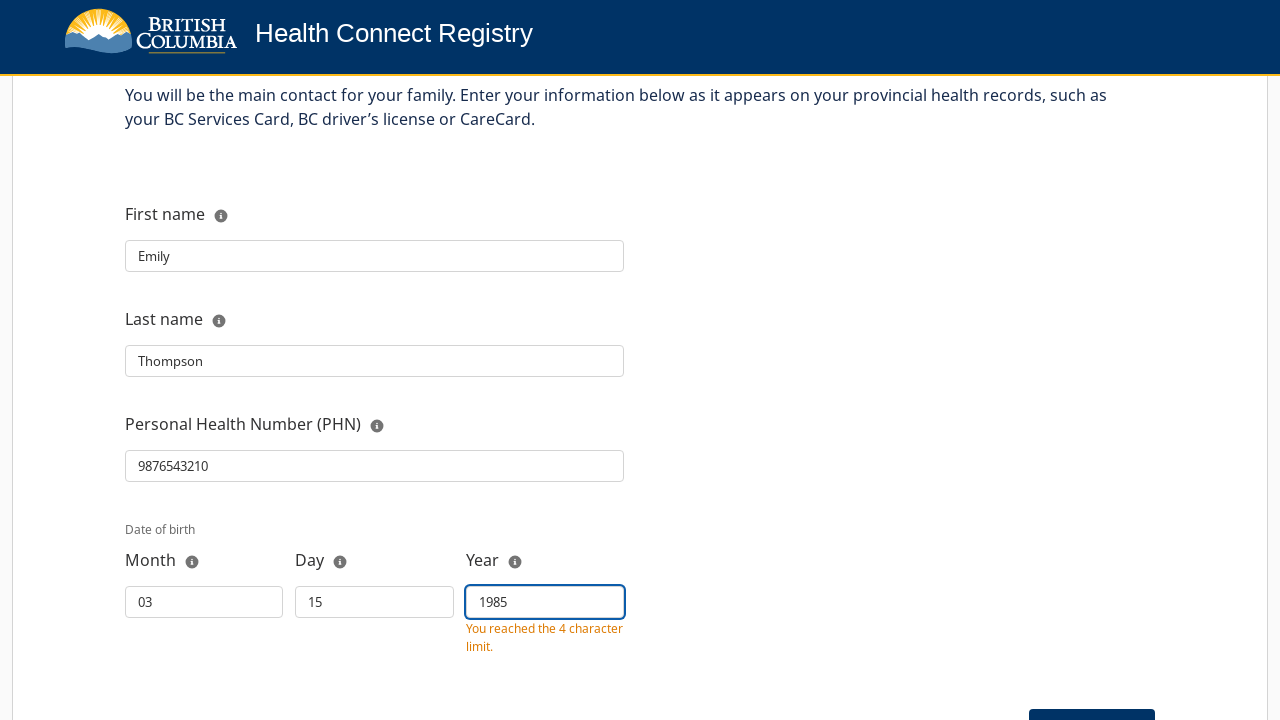

Clicked on Personal Health Number (PHN) field to trigger validation at (375, 466) on internal:label="Personal Health Number (PHN)"s
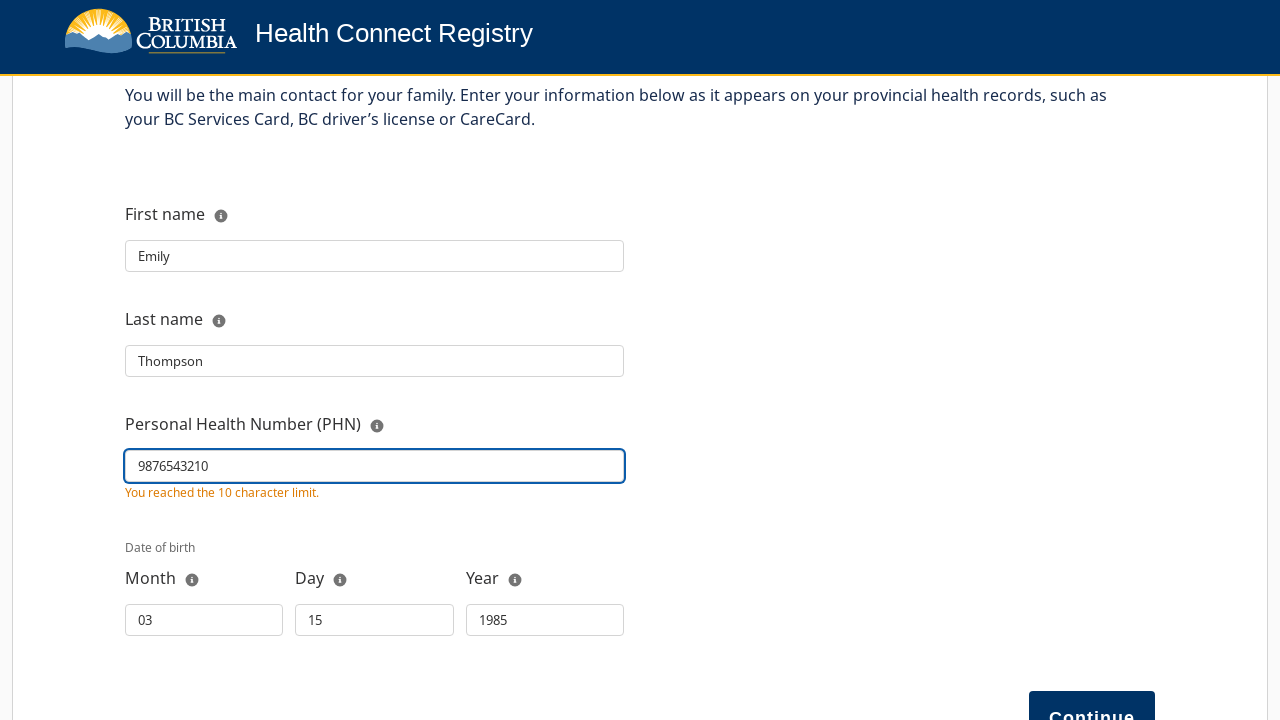

Clicked Continue button to proceed with registration at (1092, 693) on internal:role=button[name="Continue"i]
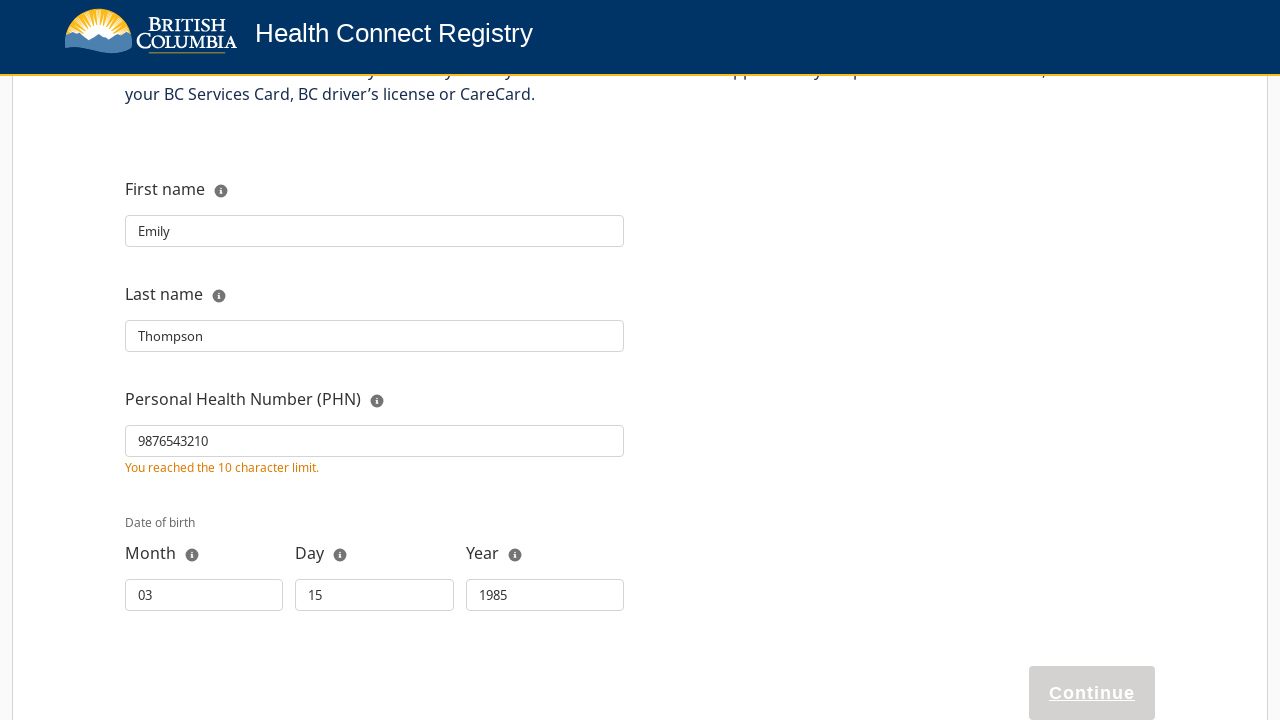

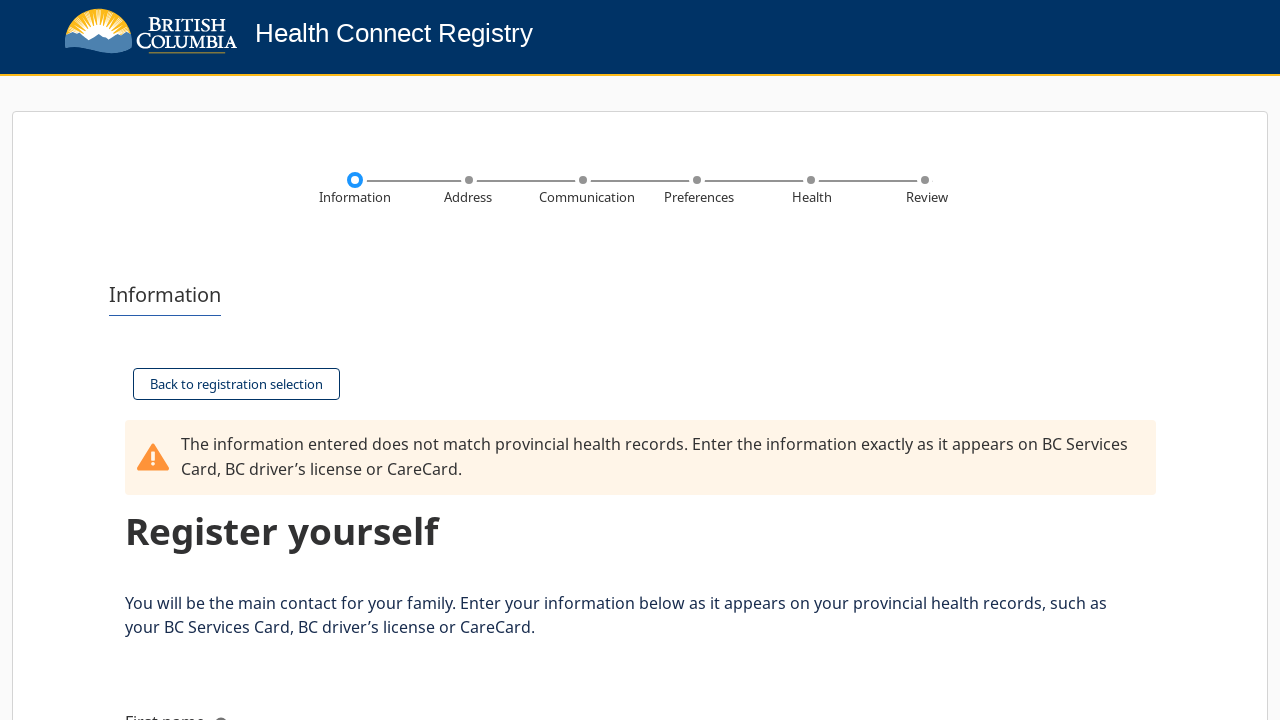